Tests jQuery UI slider functionality by dragging the slider handle horizontally

Starting URL: https://jqueryui.com/slider/

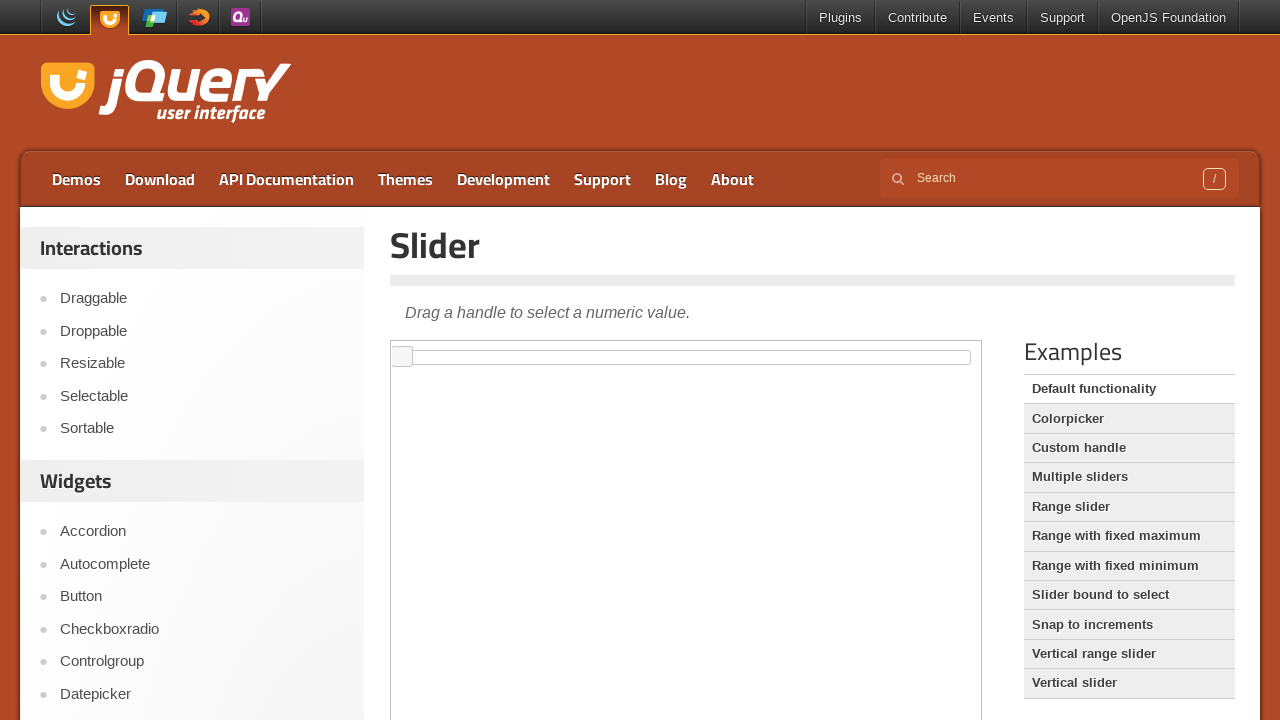

Located iframe containing jQuery UI slider
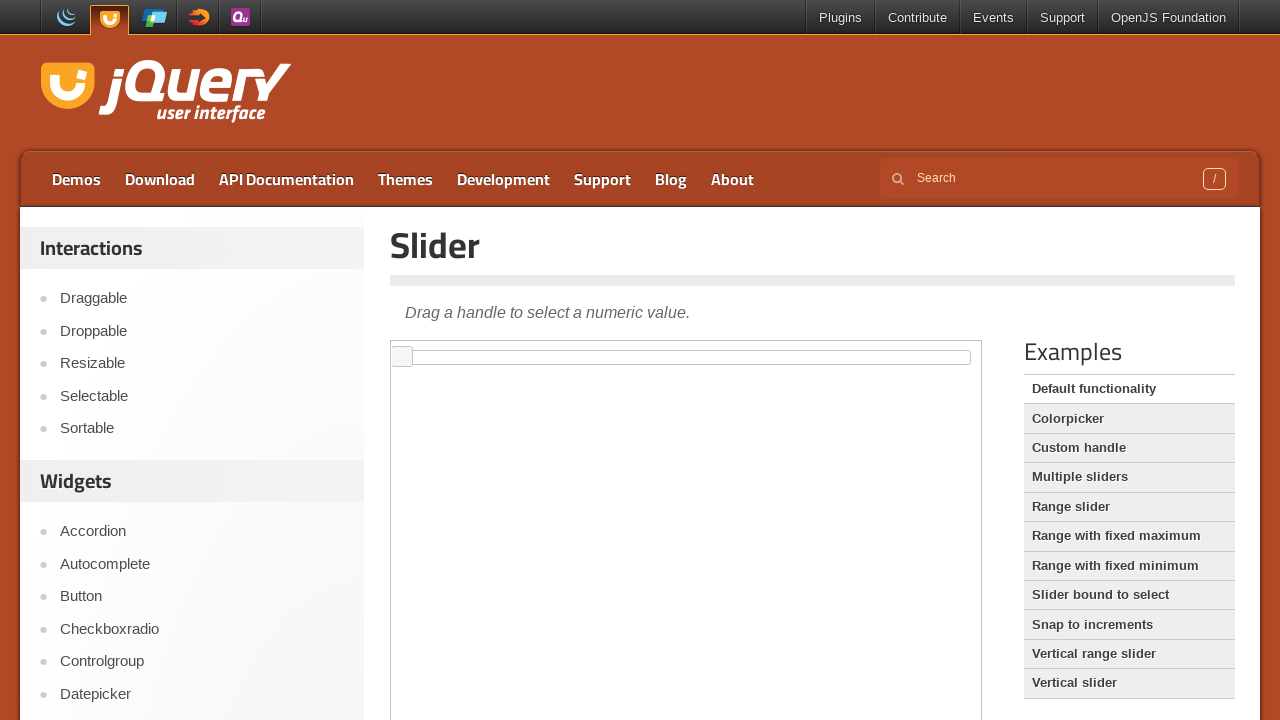

Located slider handle element
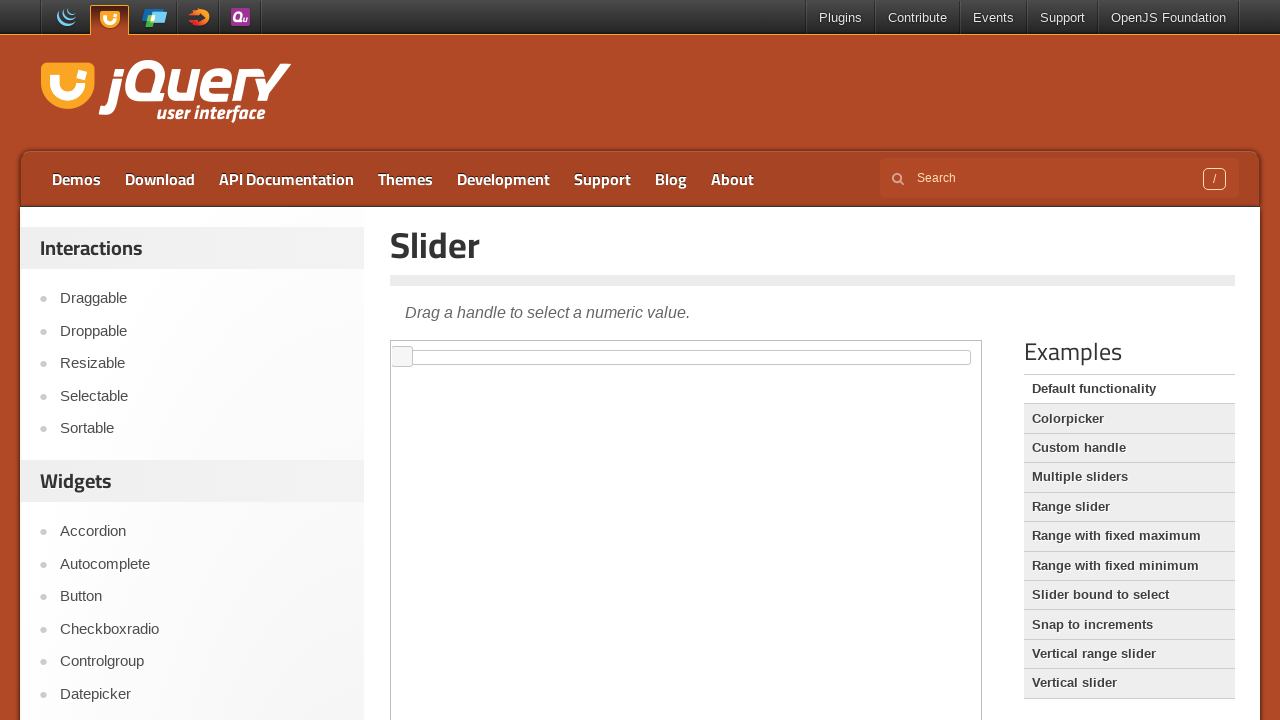

Dragged slider handle 50 pixels to the right at (443, 347)
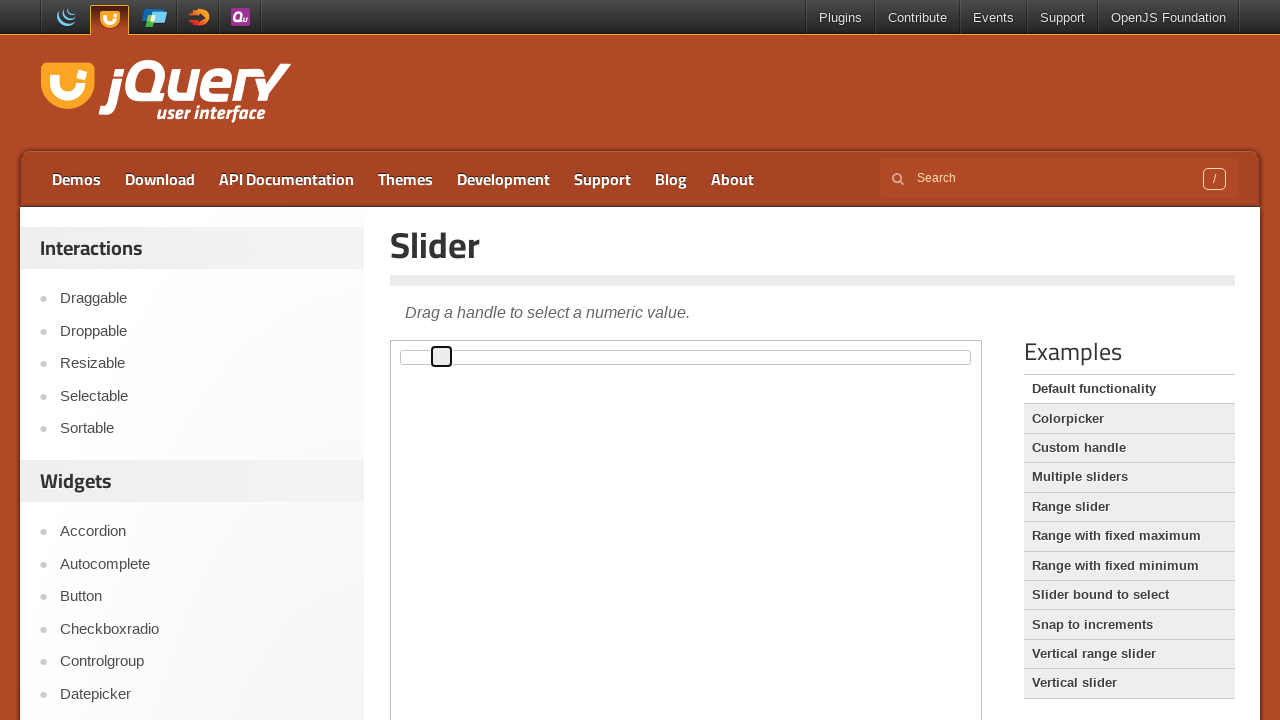

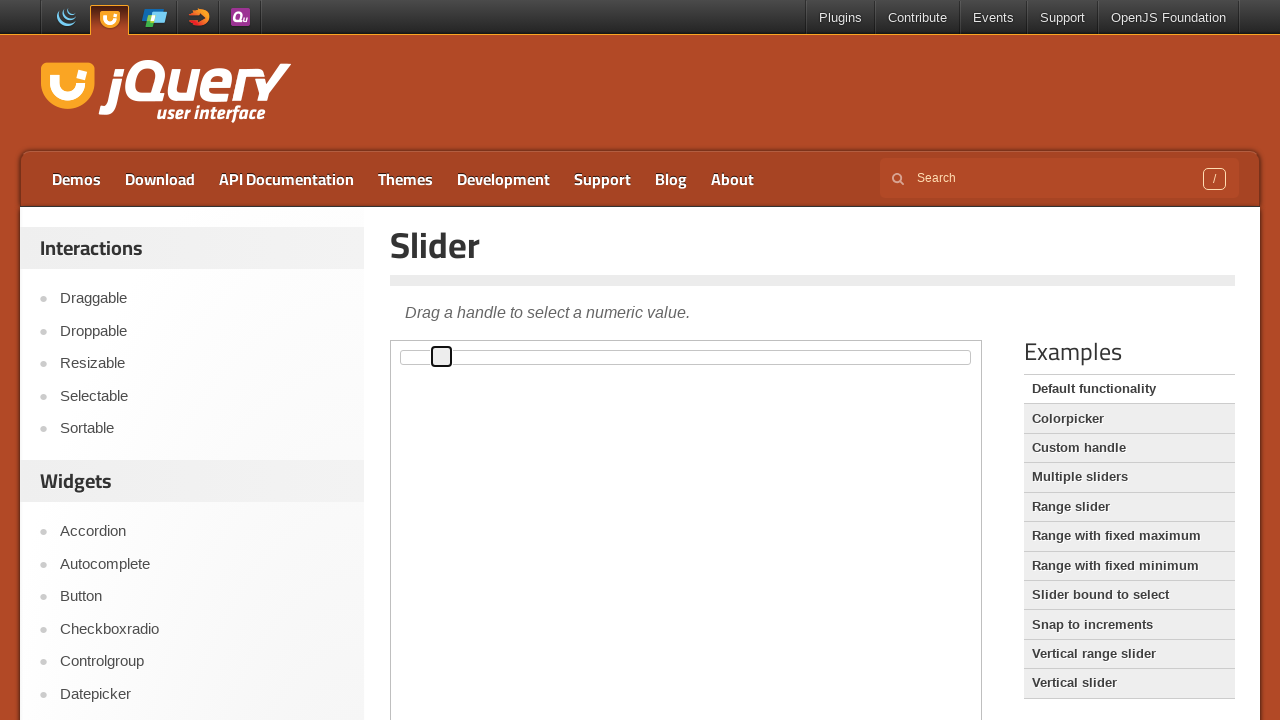